Tests basic browser navigation actions including navigating to a different page, going back, going forward, and refreshing the page on the DemoQA website.

Starting URL: https://demoqa.com/text-box

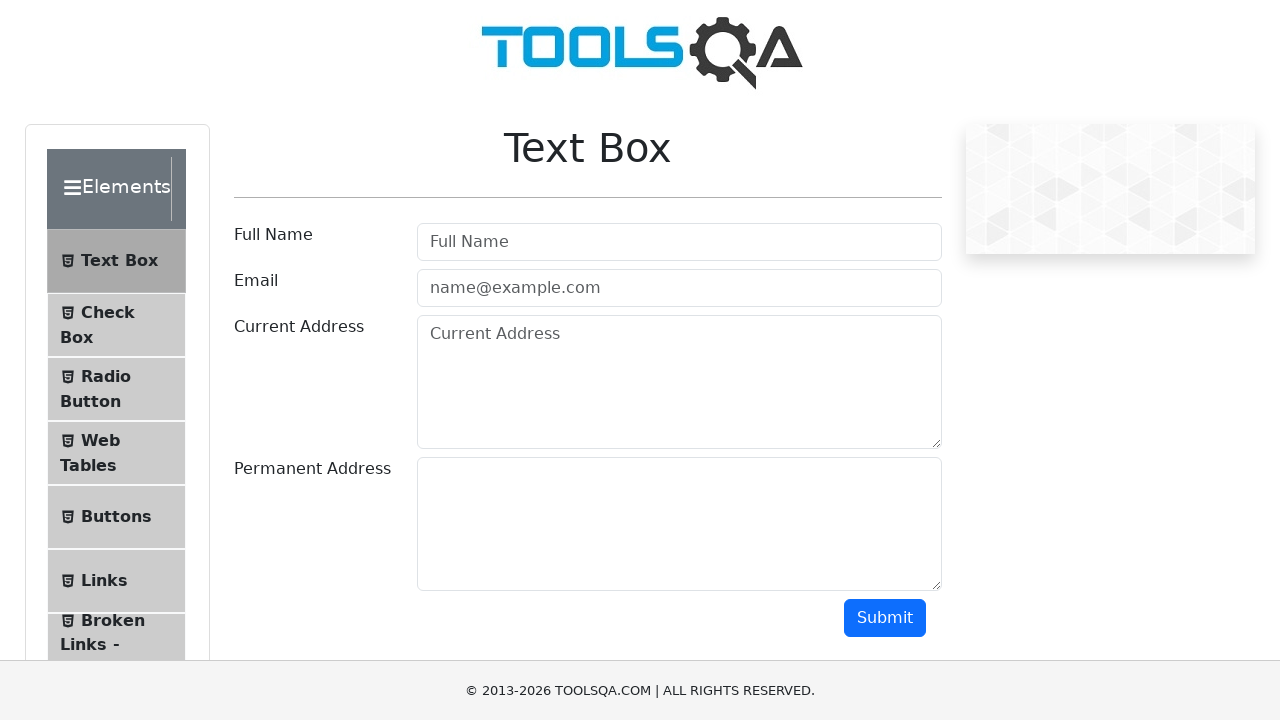

Set viewport to 1920x1080
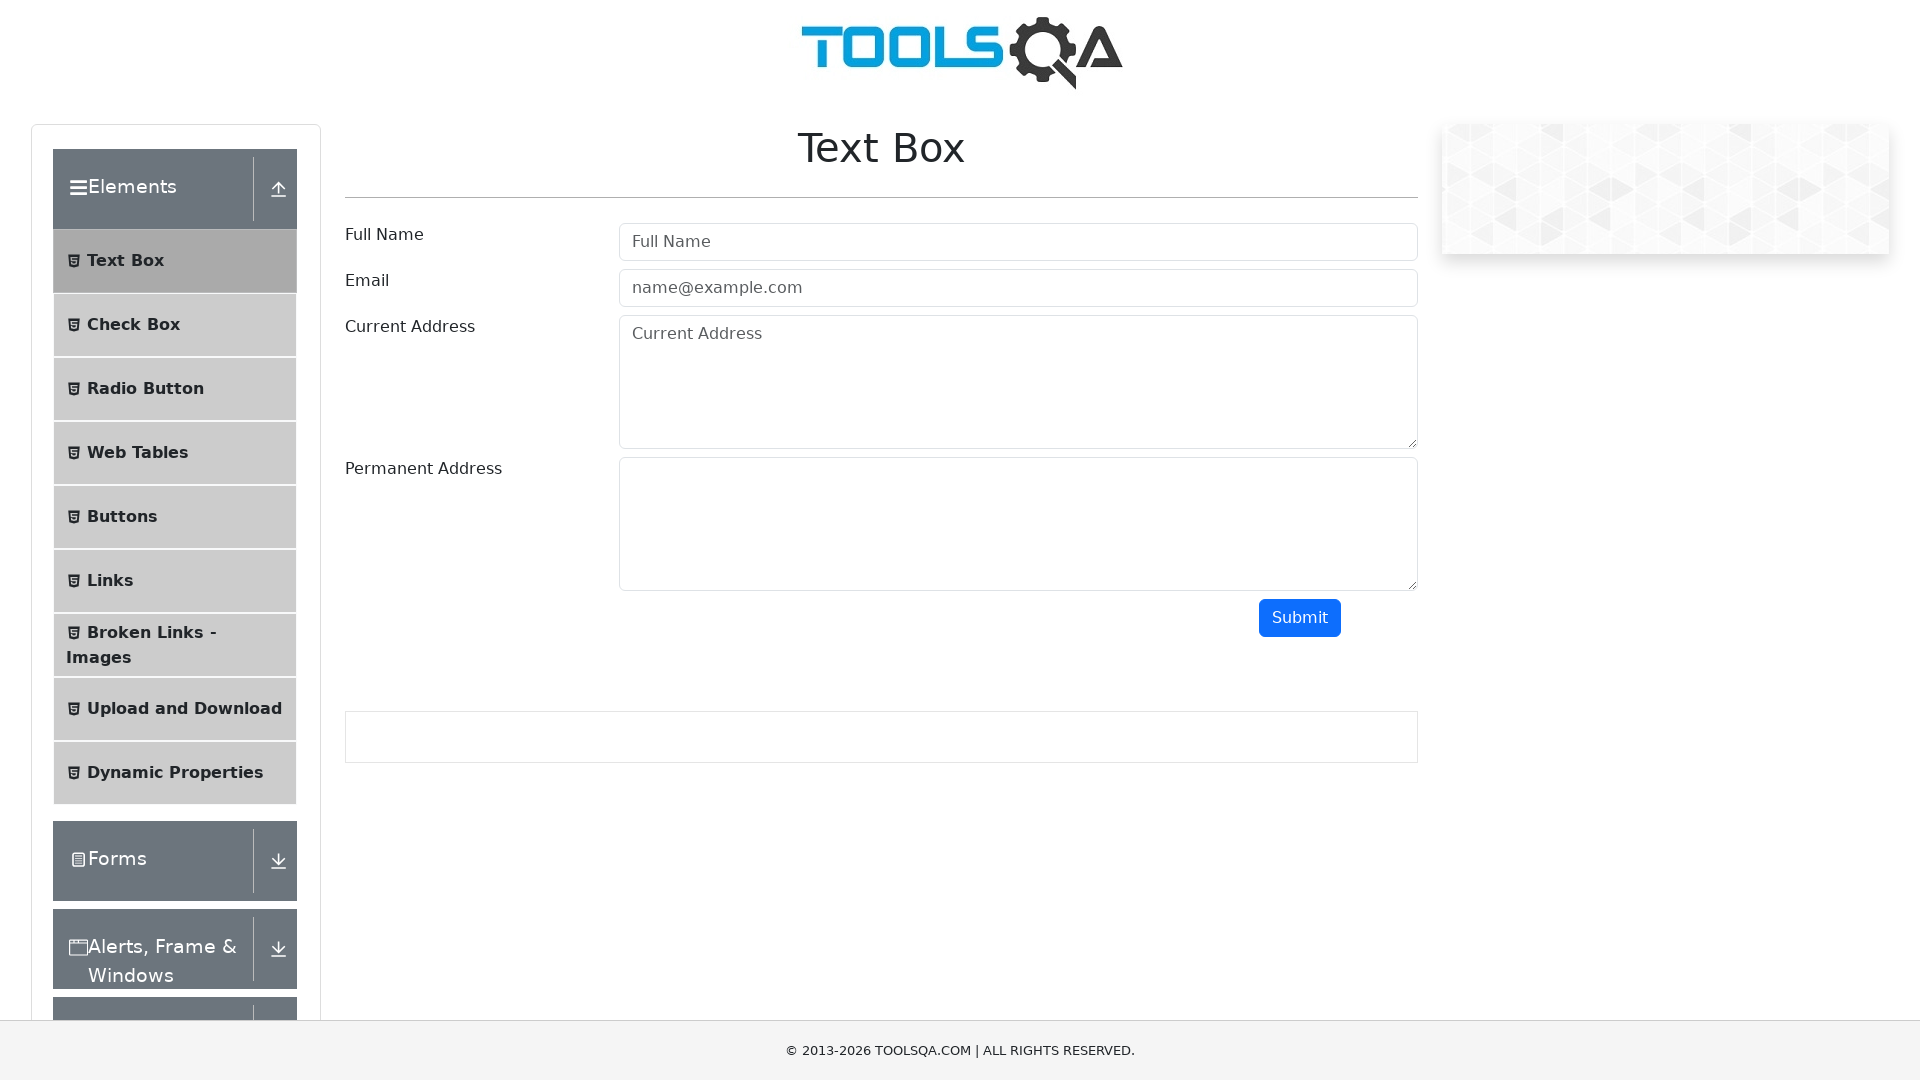

Navigated to checkbox page at https://demoqa.com/checkbox
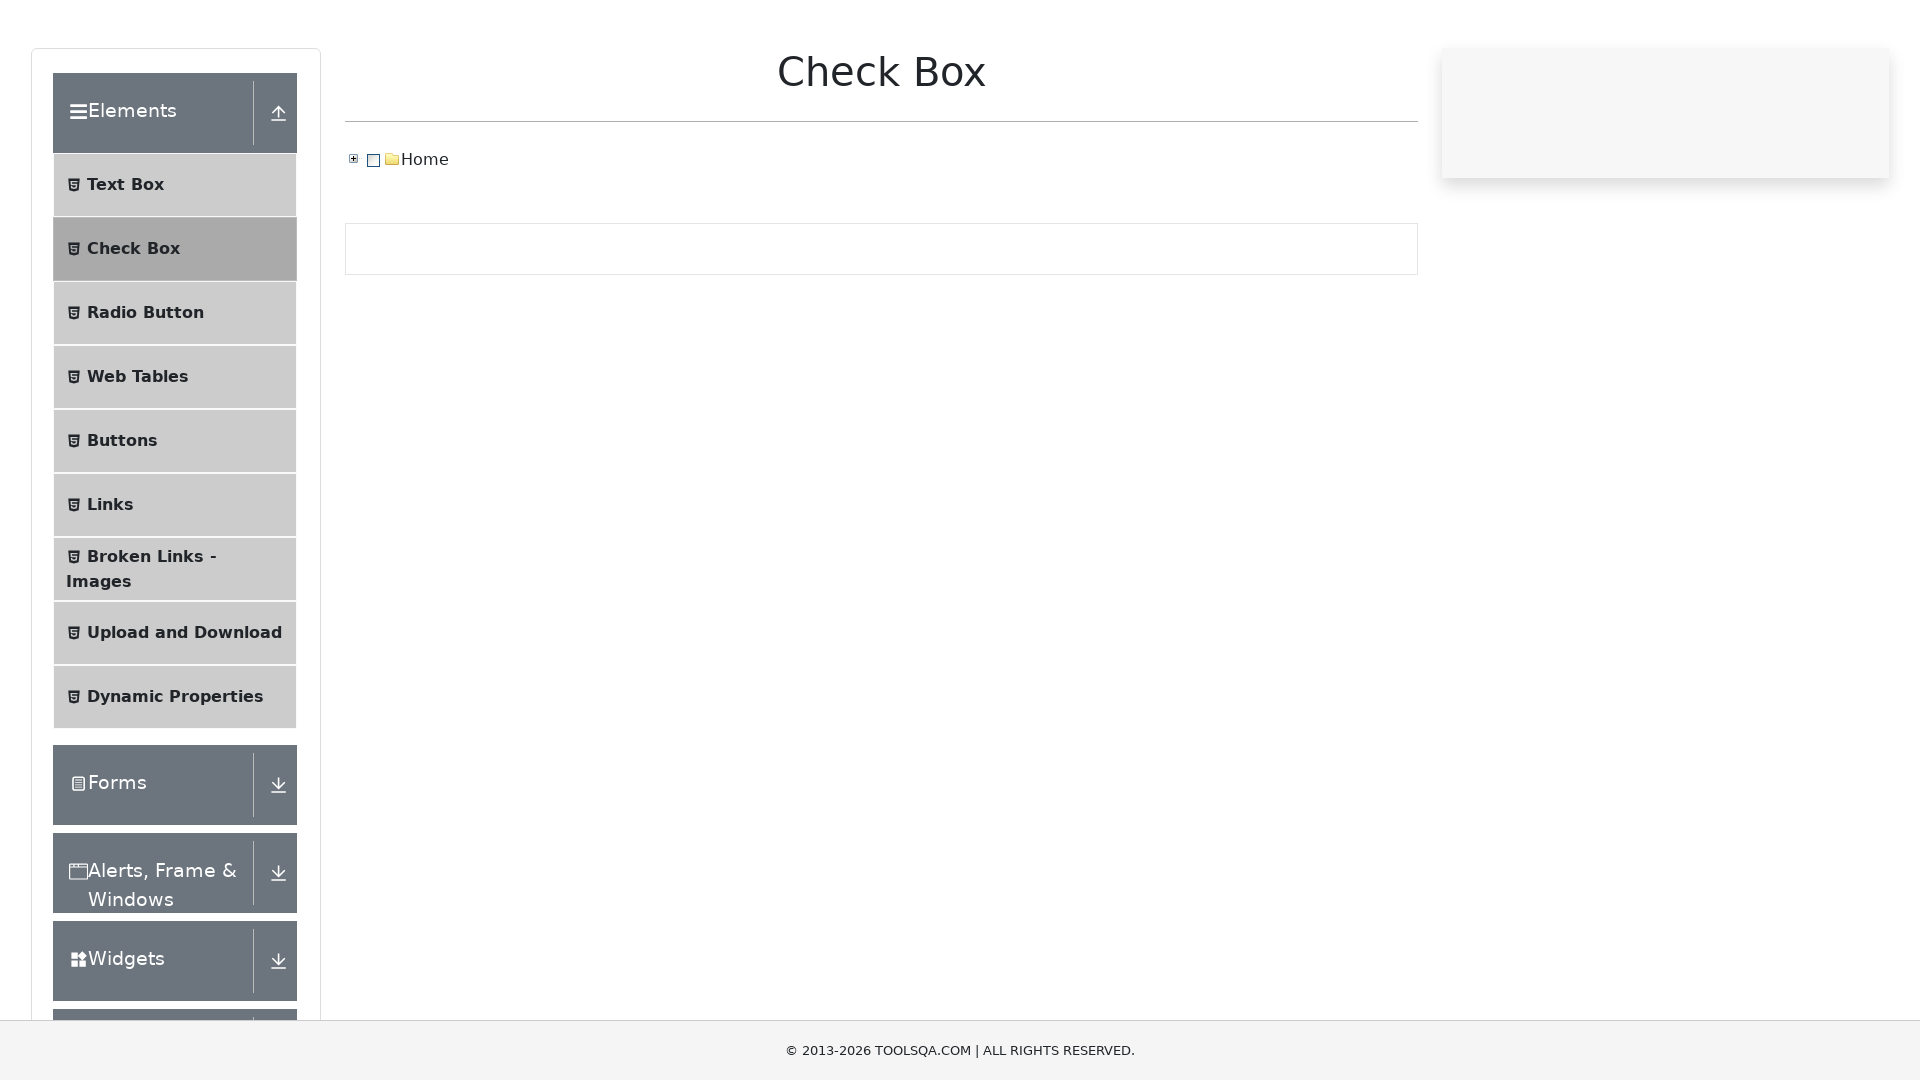

Navigated back to text-box page
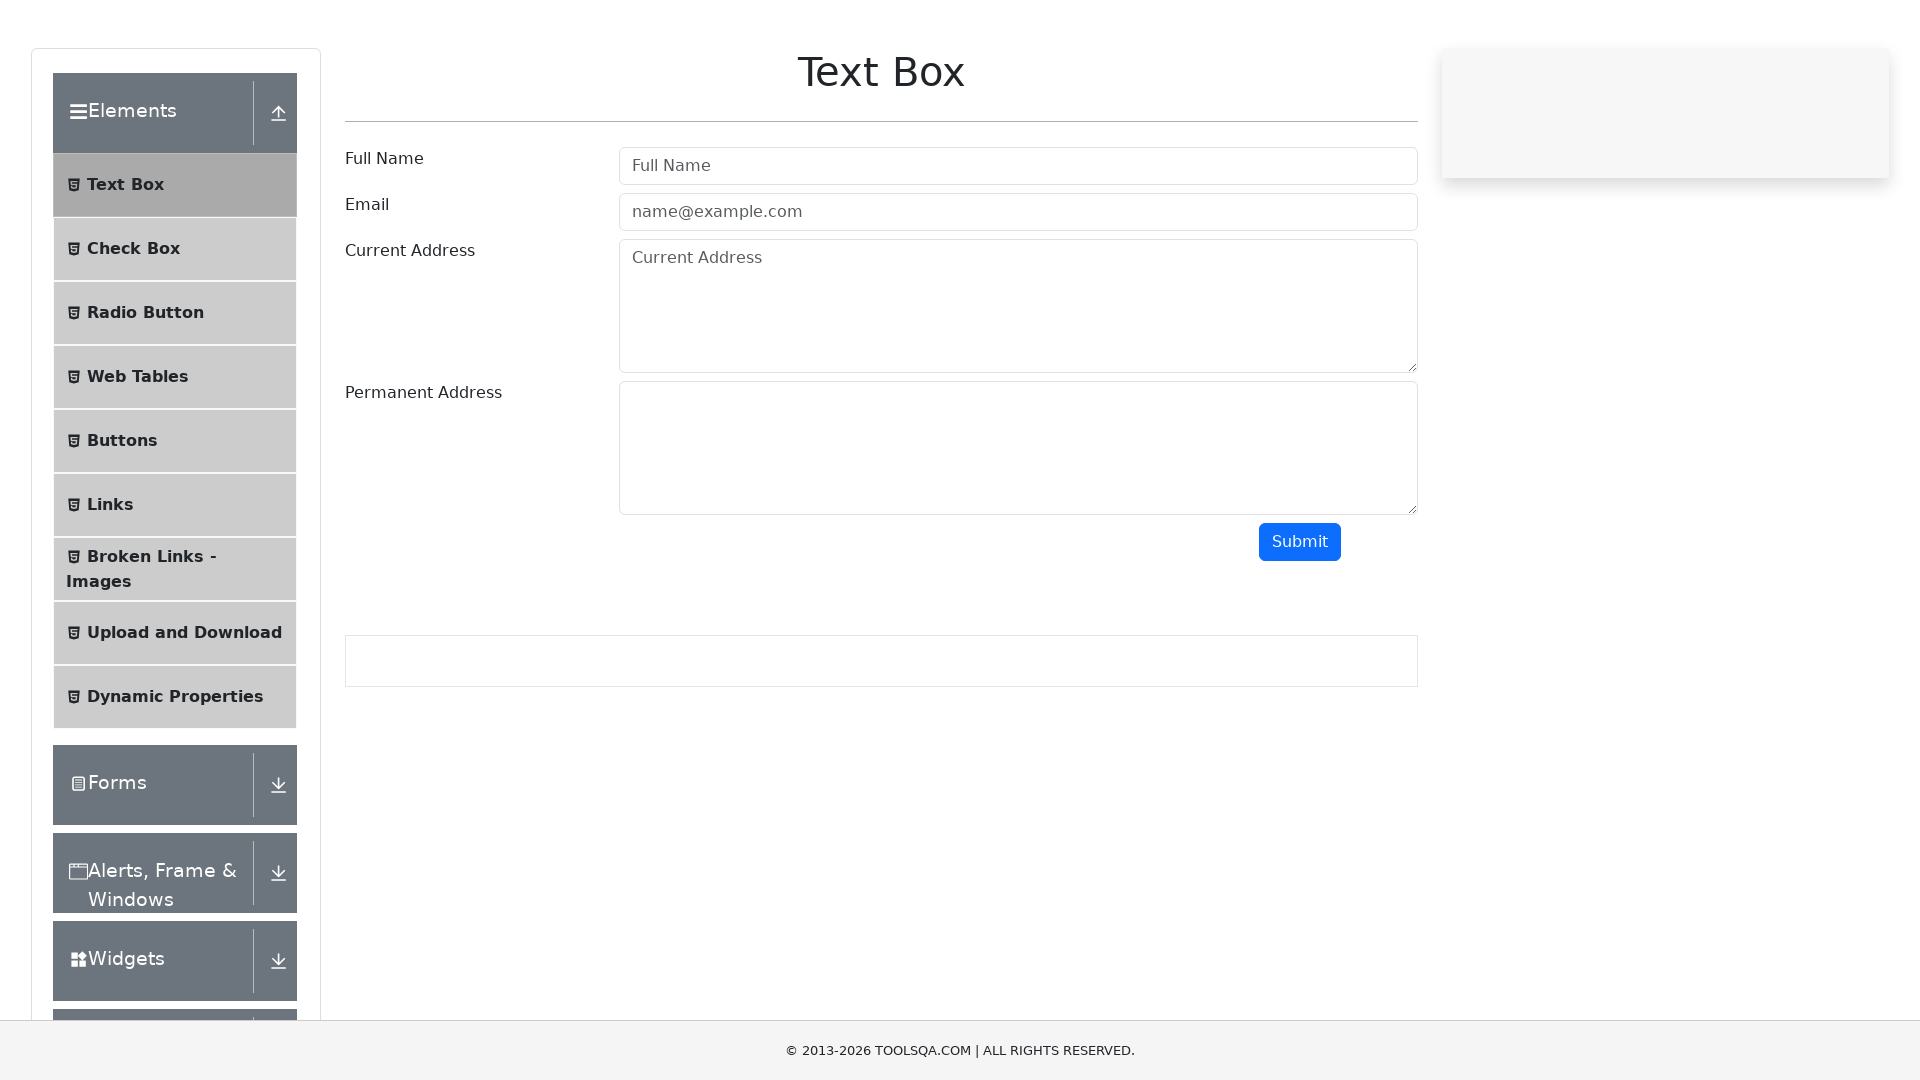

Navigated forward to checkbox page
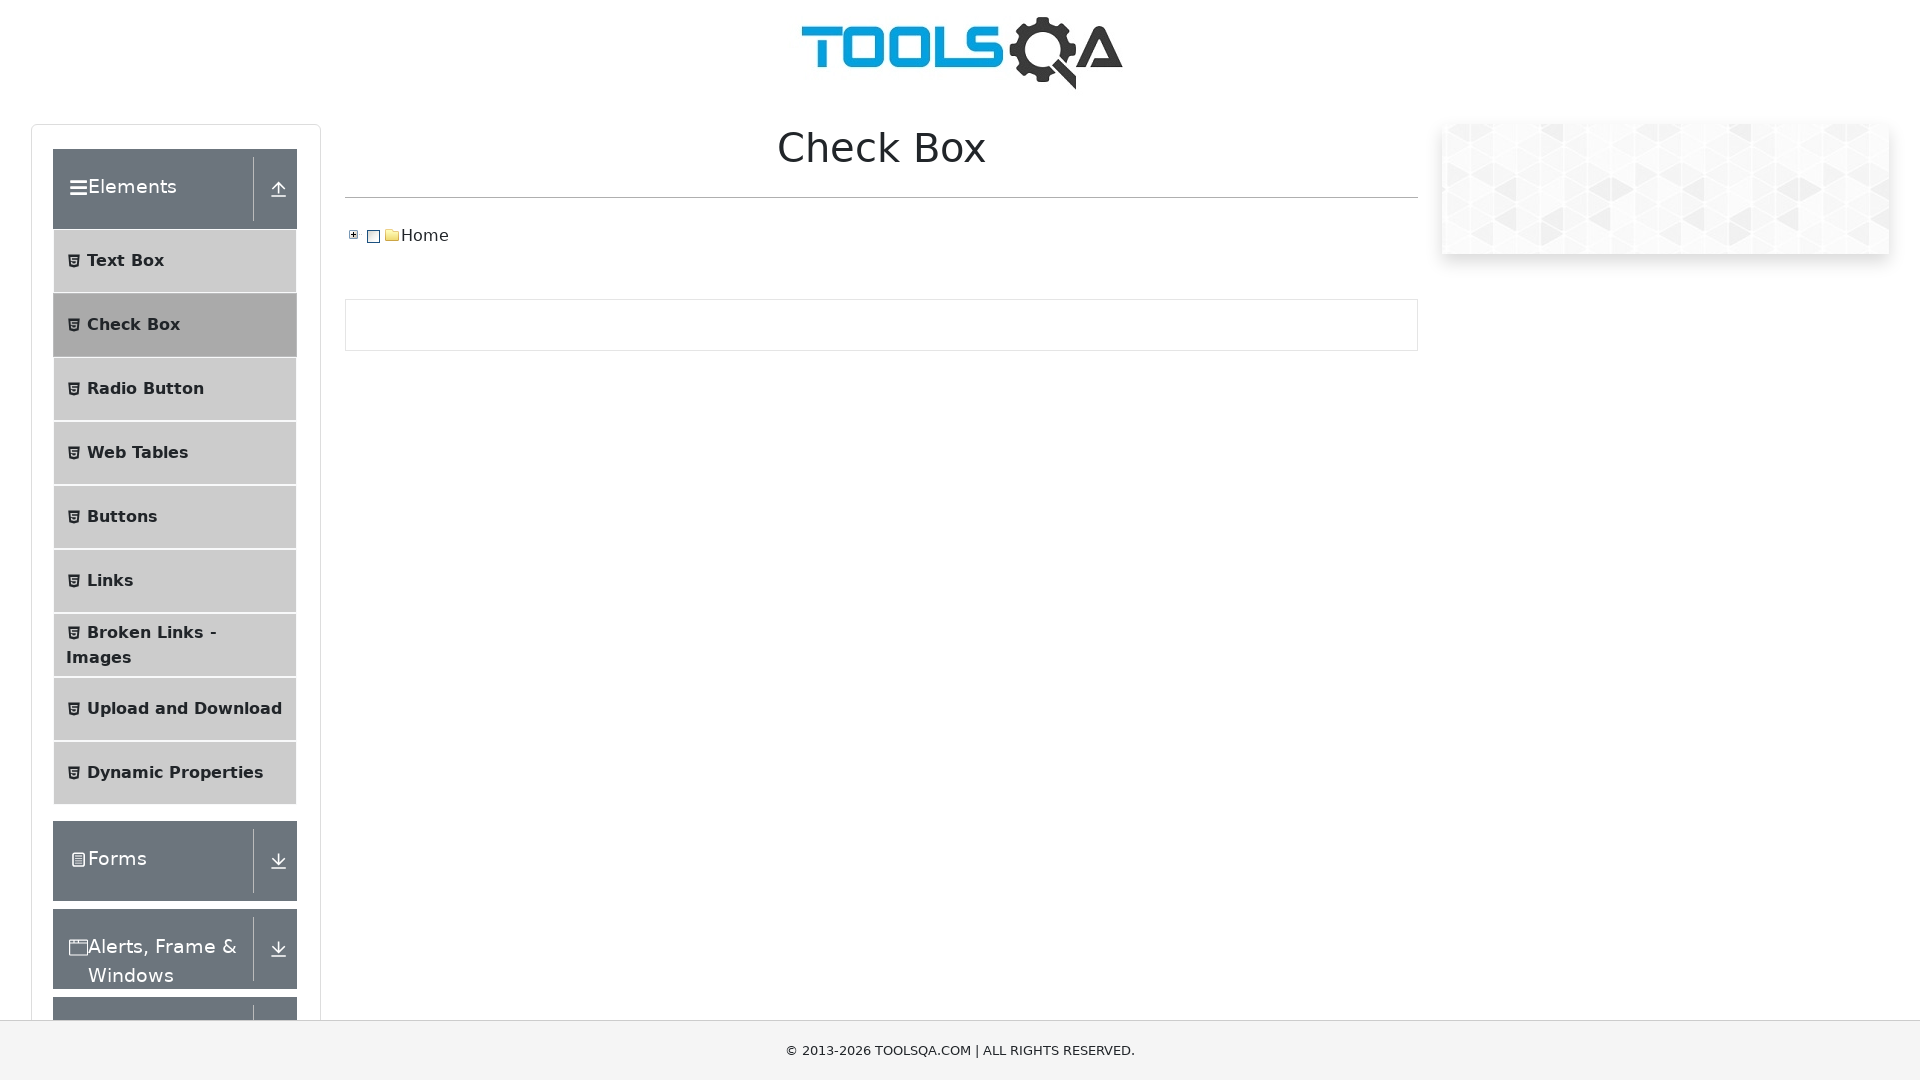

Refreshed the current page
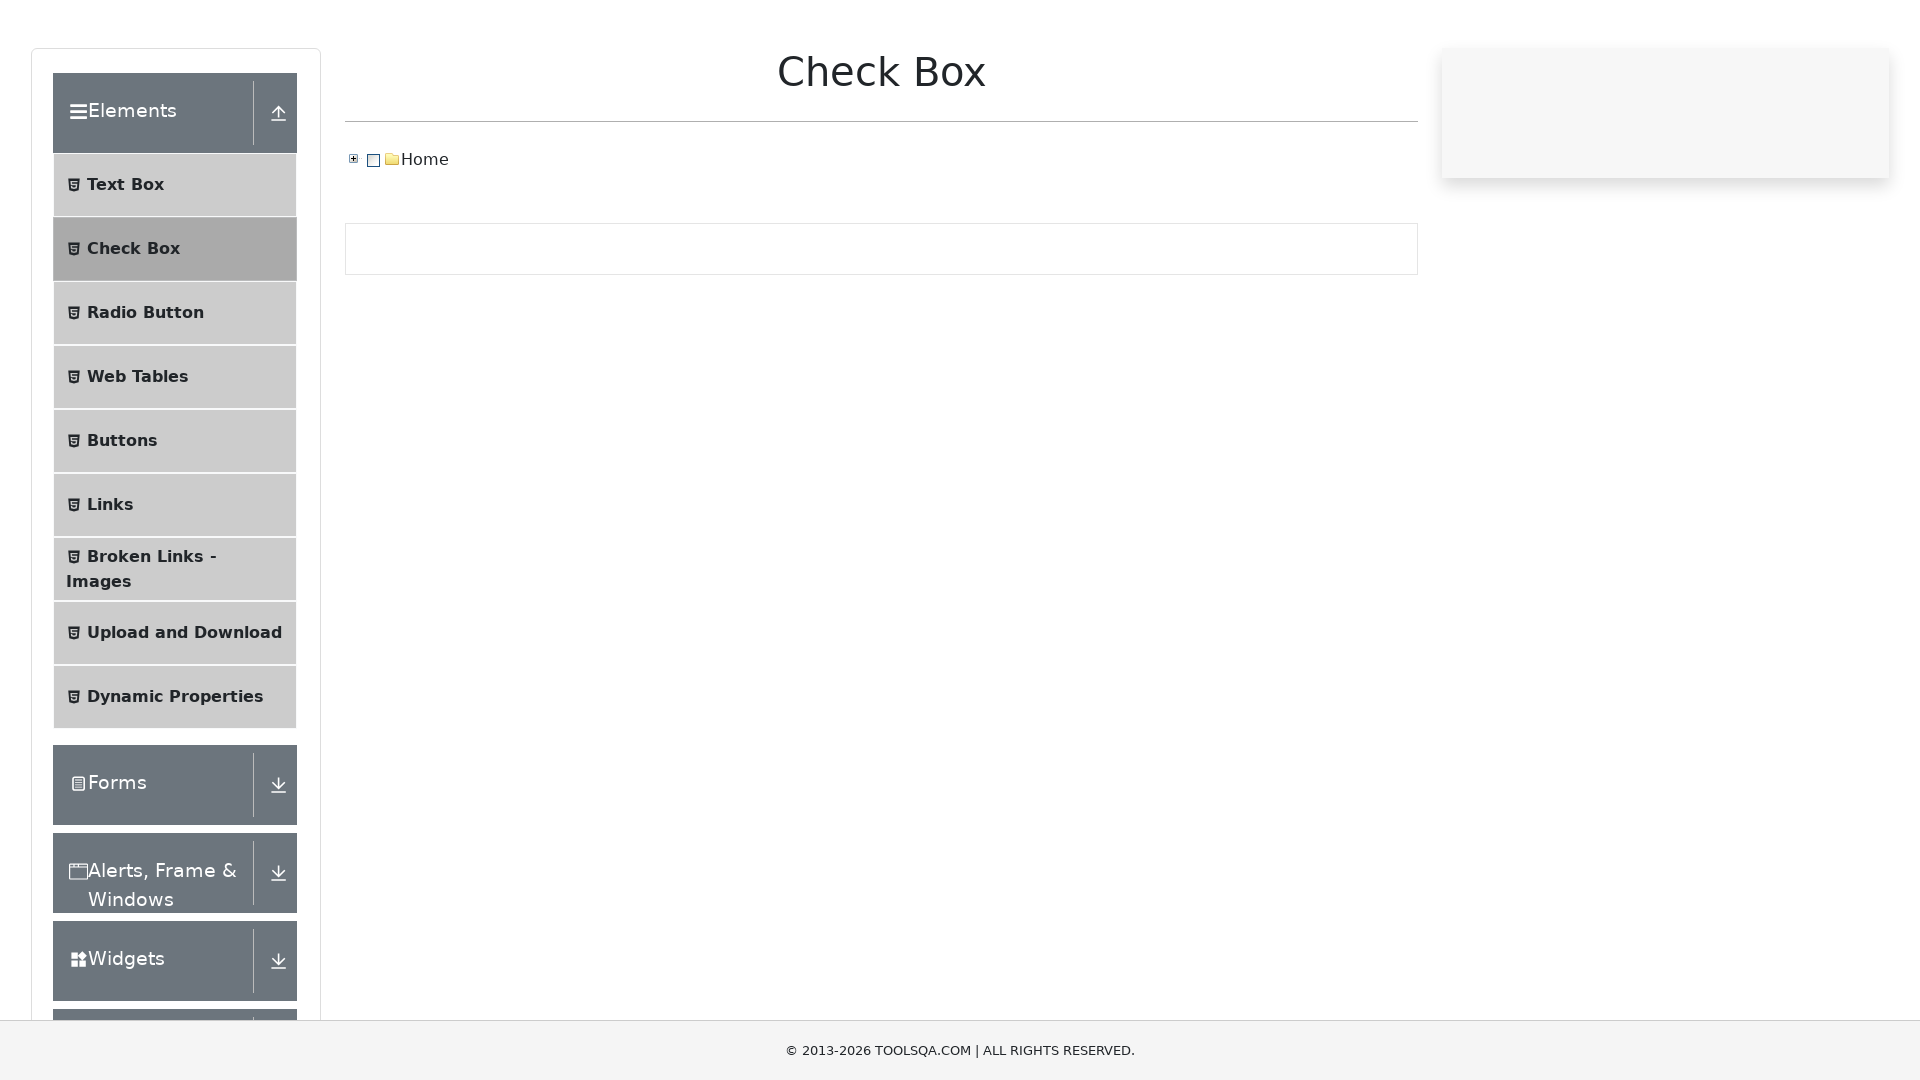

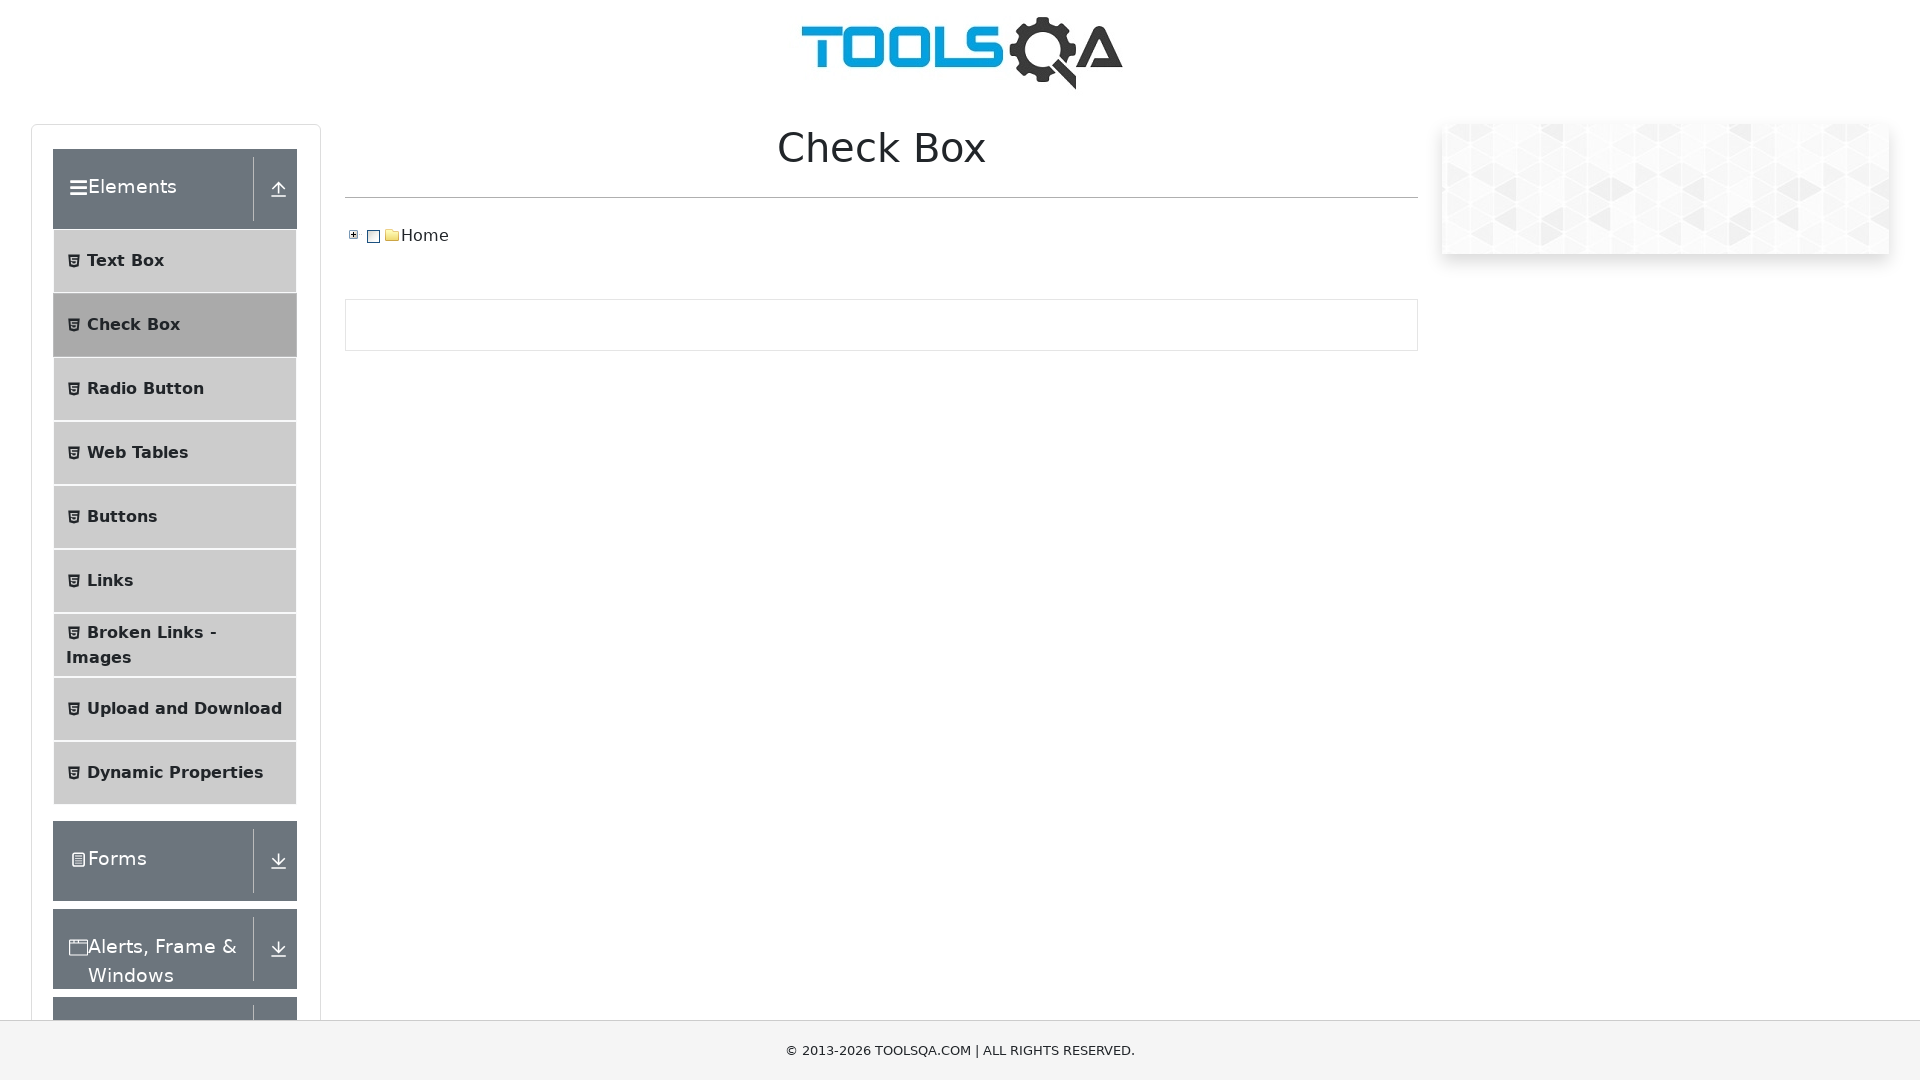